Tests that a user with minimum height (141cm) for the Robo Coaster Of Doom is allowed to proceed with the ride after initially being too short.

Starting URL: https://stryker-mutator.io/robo-coasters-example/#

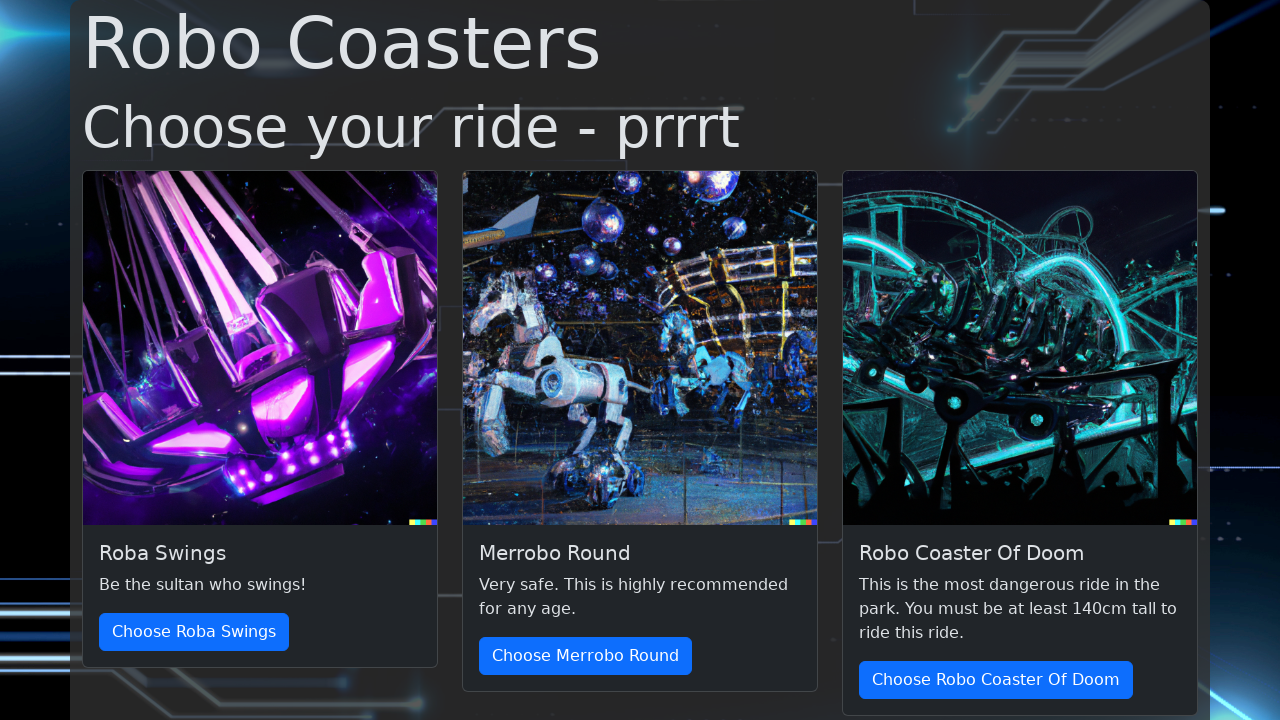

Clicked on Robo Coaster Of Doom ride at (996, 680) on internal:role=link[name="Choose Robo Coaster Of Doom"i]
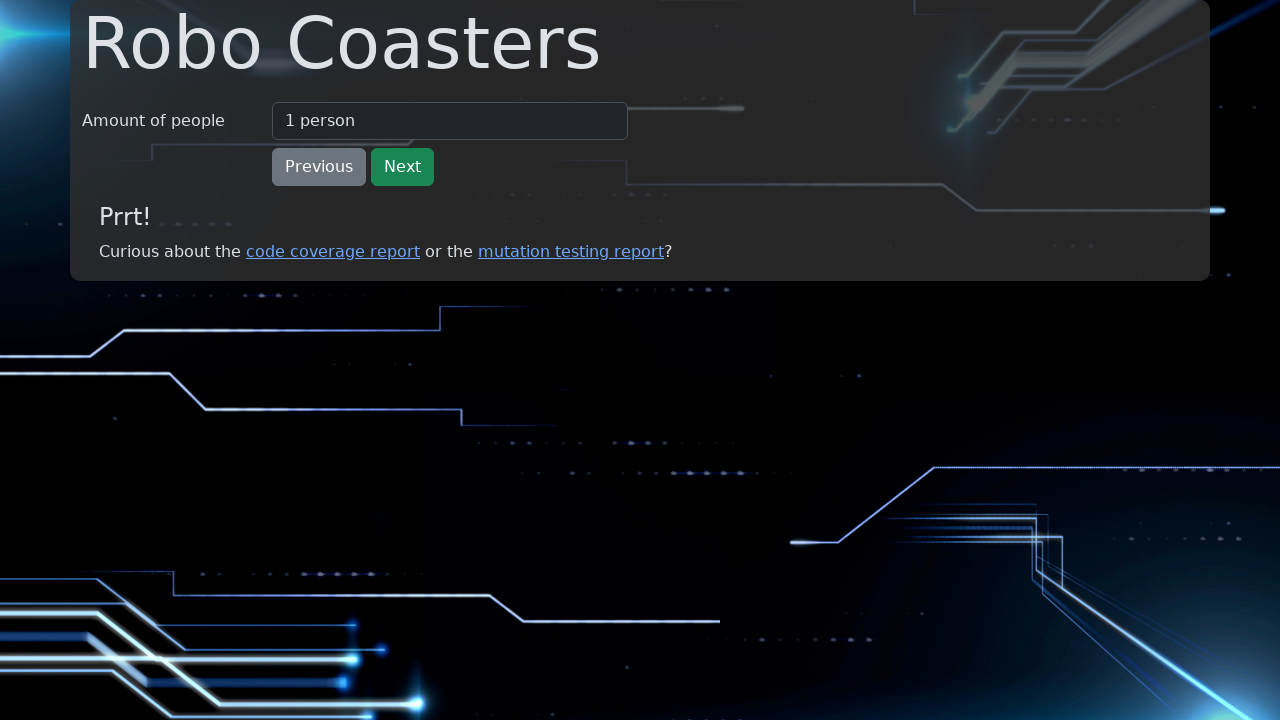

Selected 2 people from amount dropdown on internal:label="Amount of people"i
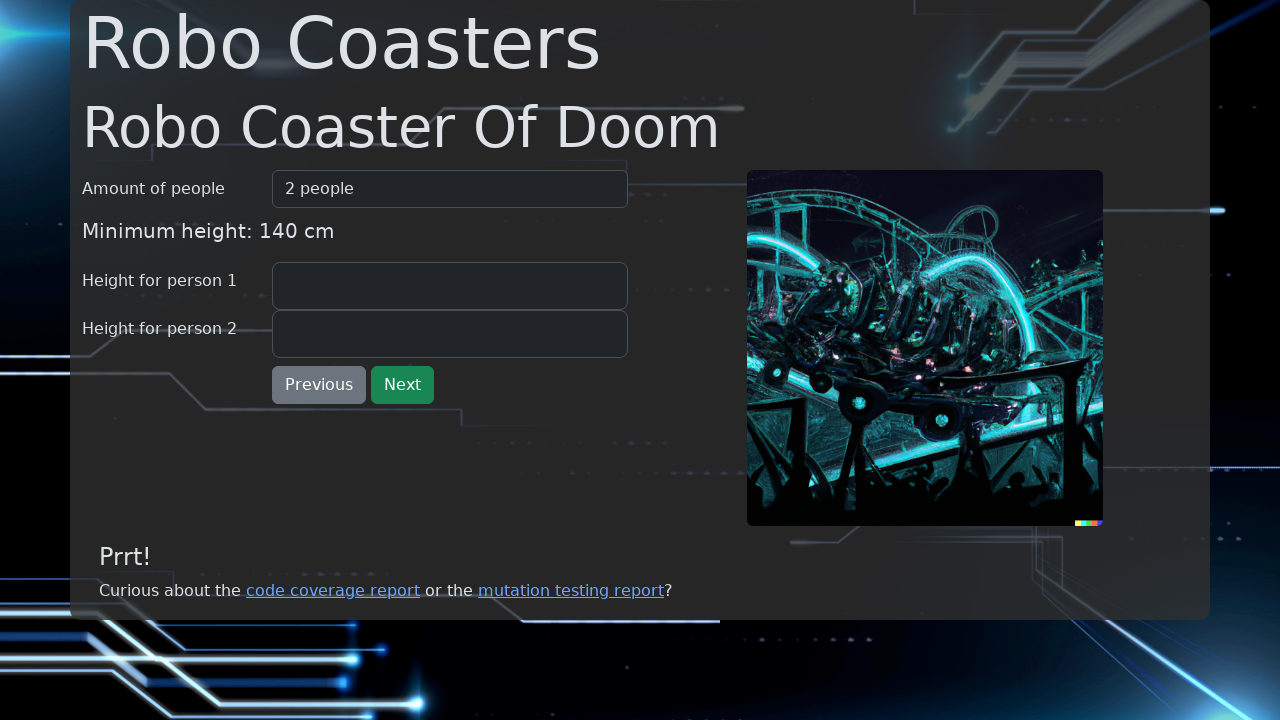

Changed amount to 1 person on internal:label="Amount of people"i
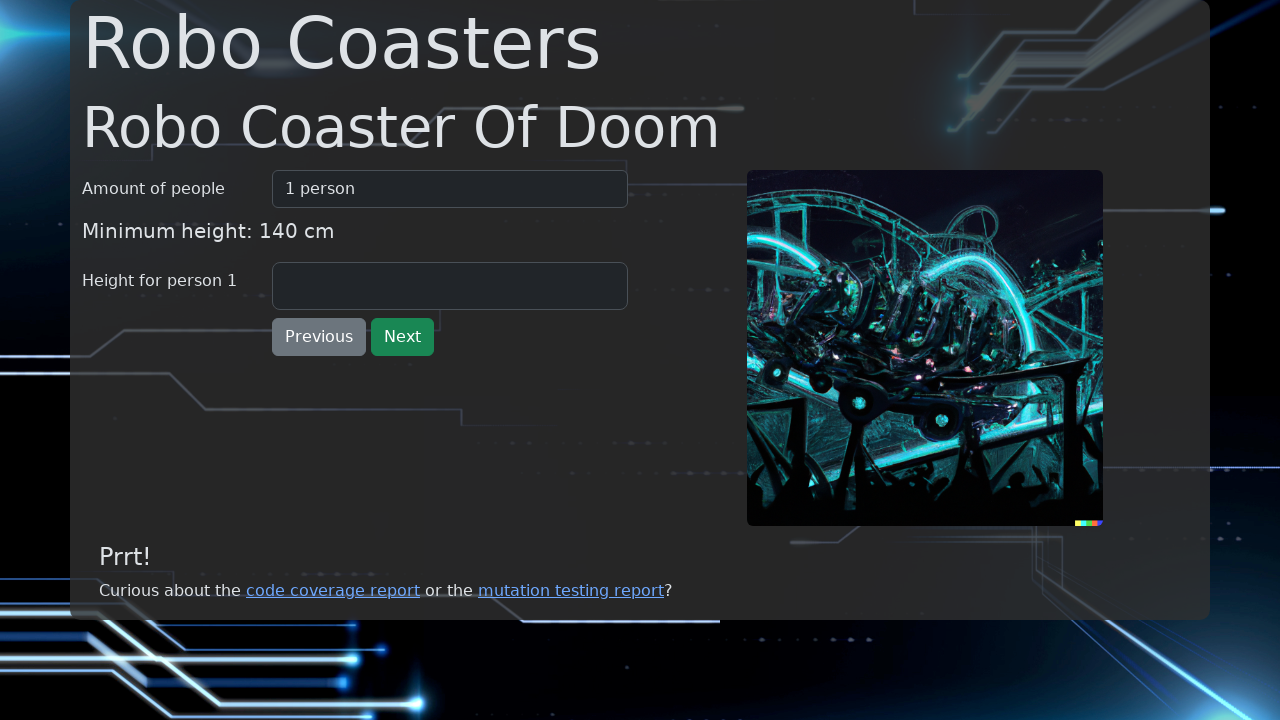

Clicked on height field for person at (450, 286) on internal:label="Height for person"i
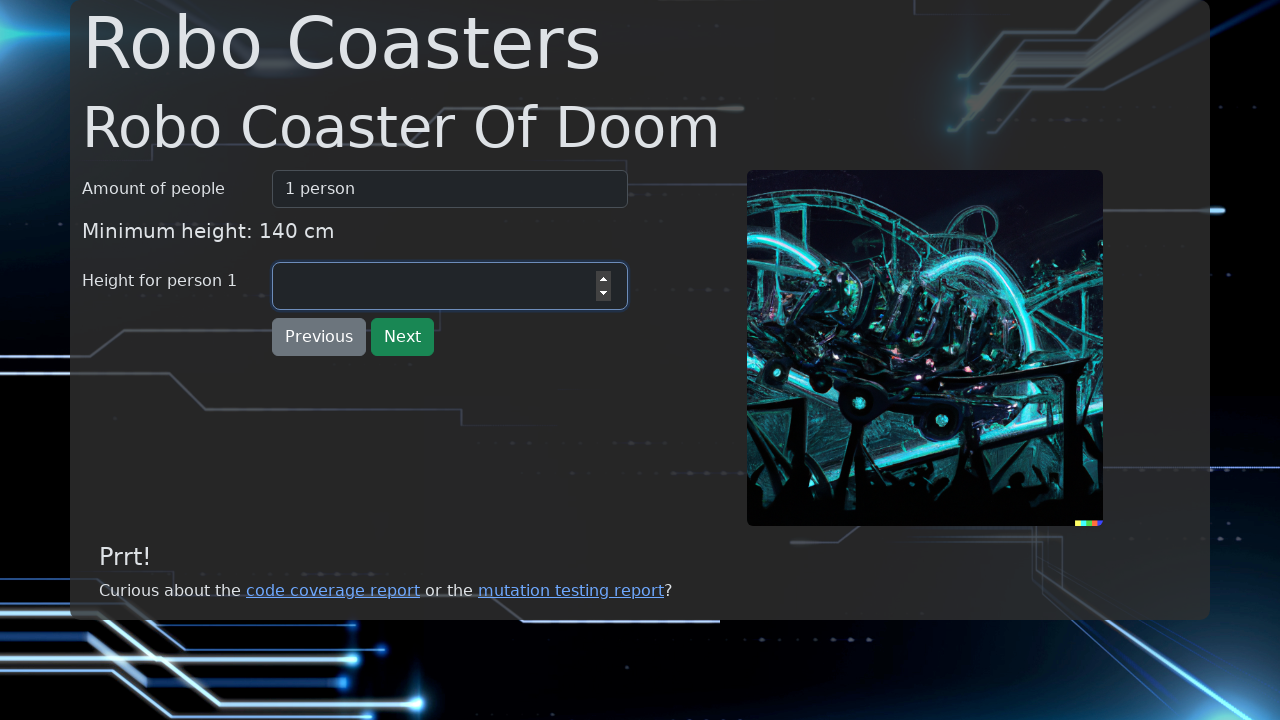

Entered height of 139cm (too short for ride) on internal:label="Height for person"i
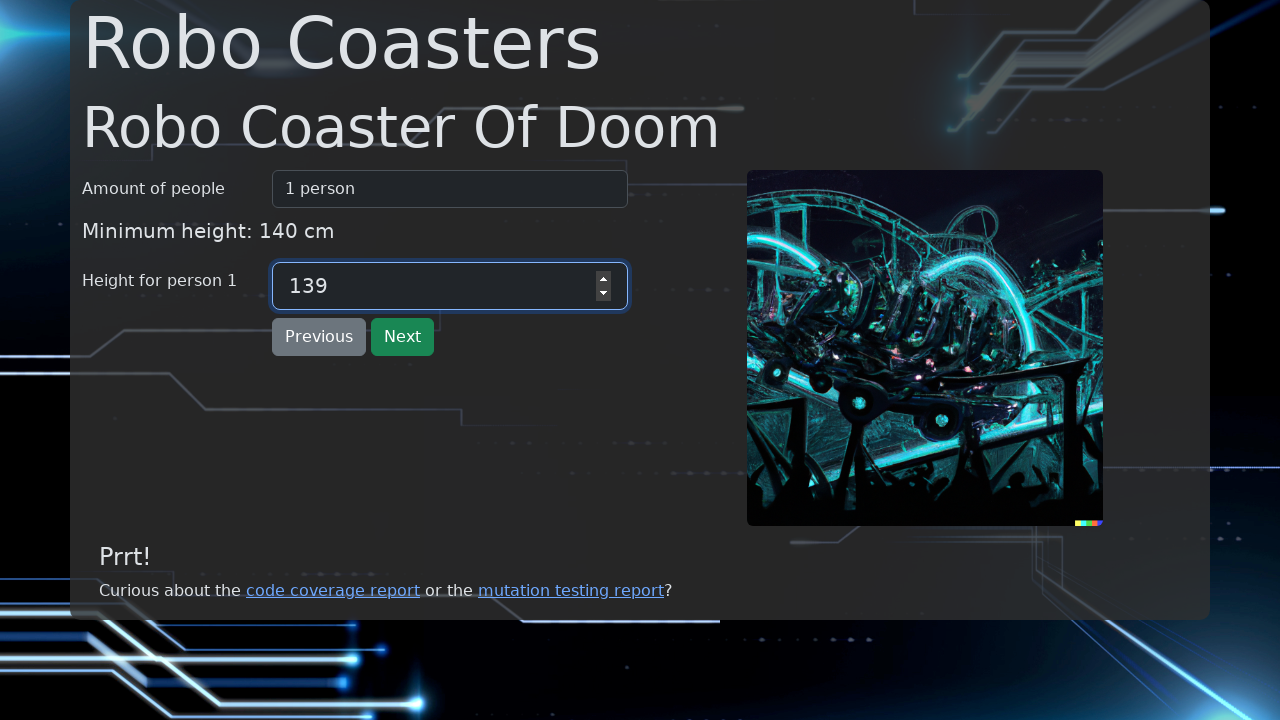

Clicked on form text area at (355, 348) on internal:text="Amount of people 1 person 2 people 3 people 4 people 5 people 6 p
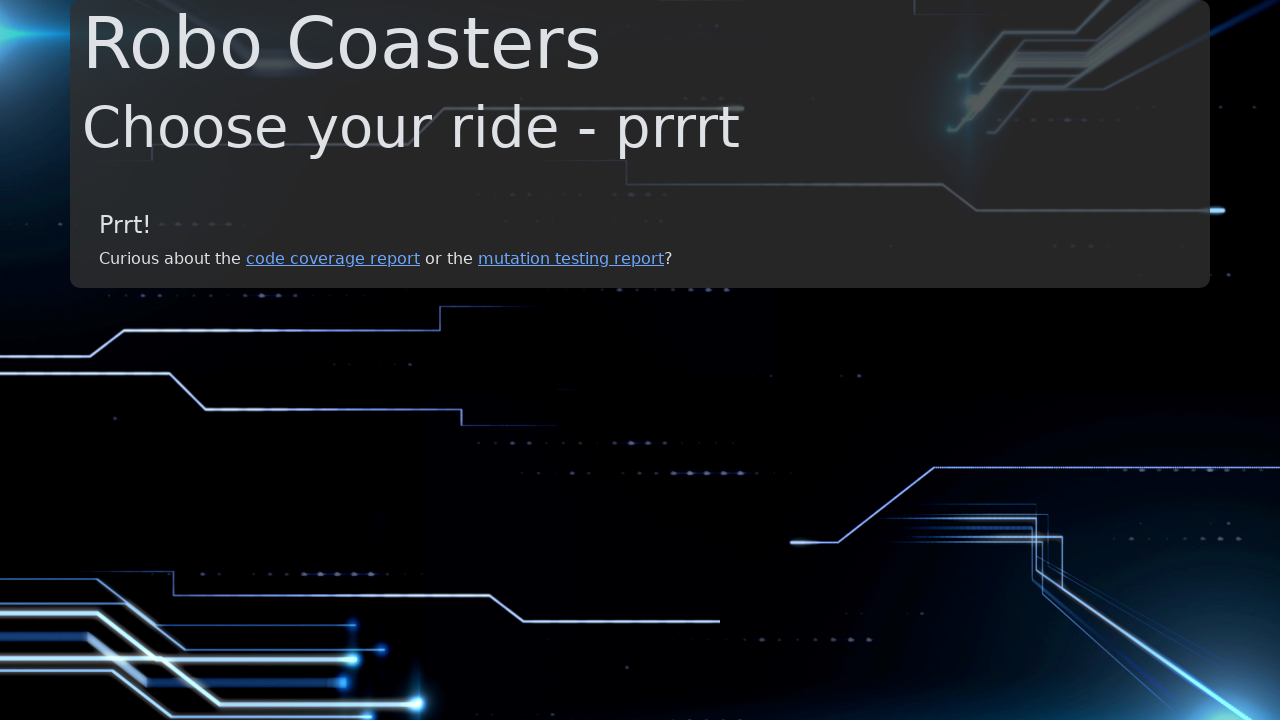

Clicked on Robo Coaster Of Doom ride again at (996, 680) on internal:role=link[name="Choose Robo Coaster Of Doom"i]
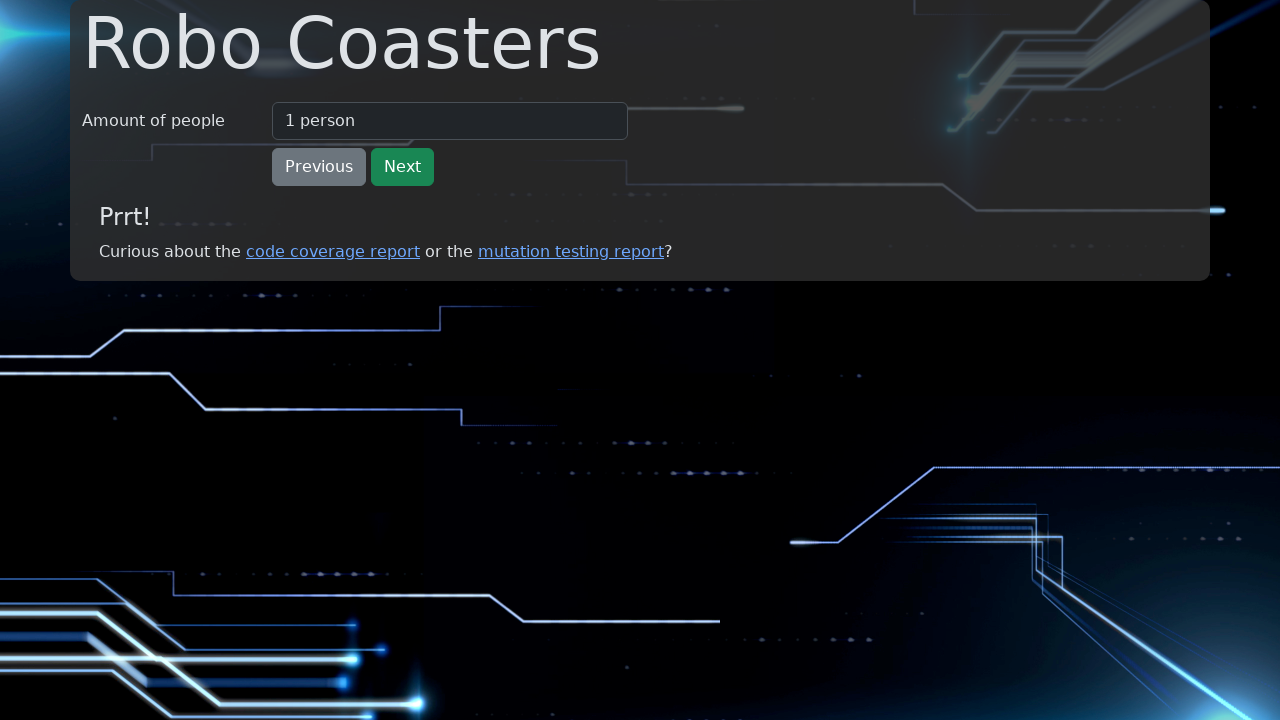

Clicked on height field for person at (450, 286) on internal:label="Height for person"i
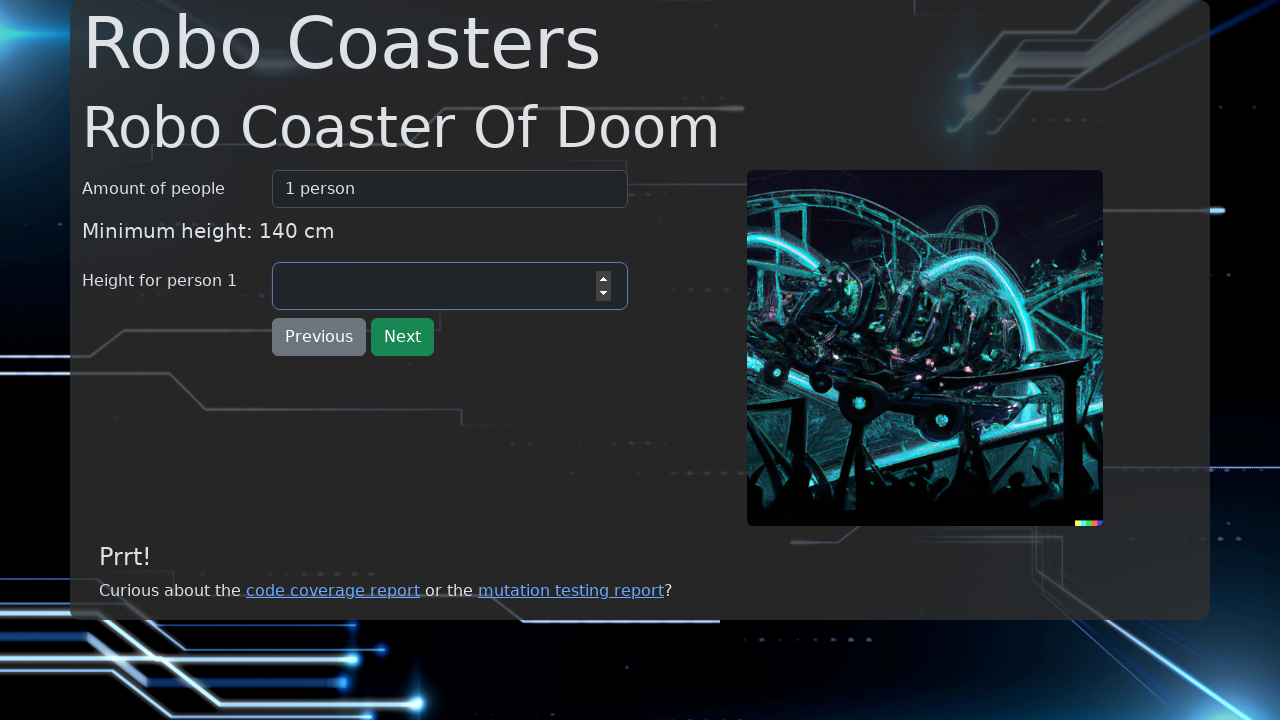

Entered height of 139cm again on internal:label="Height for person"i
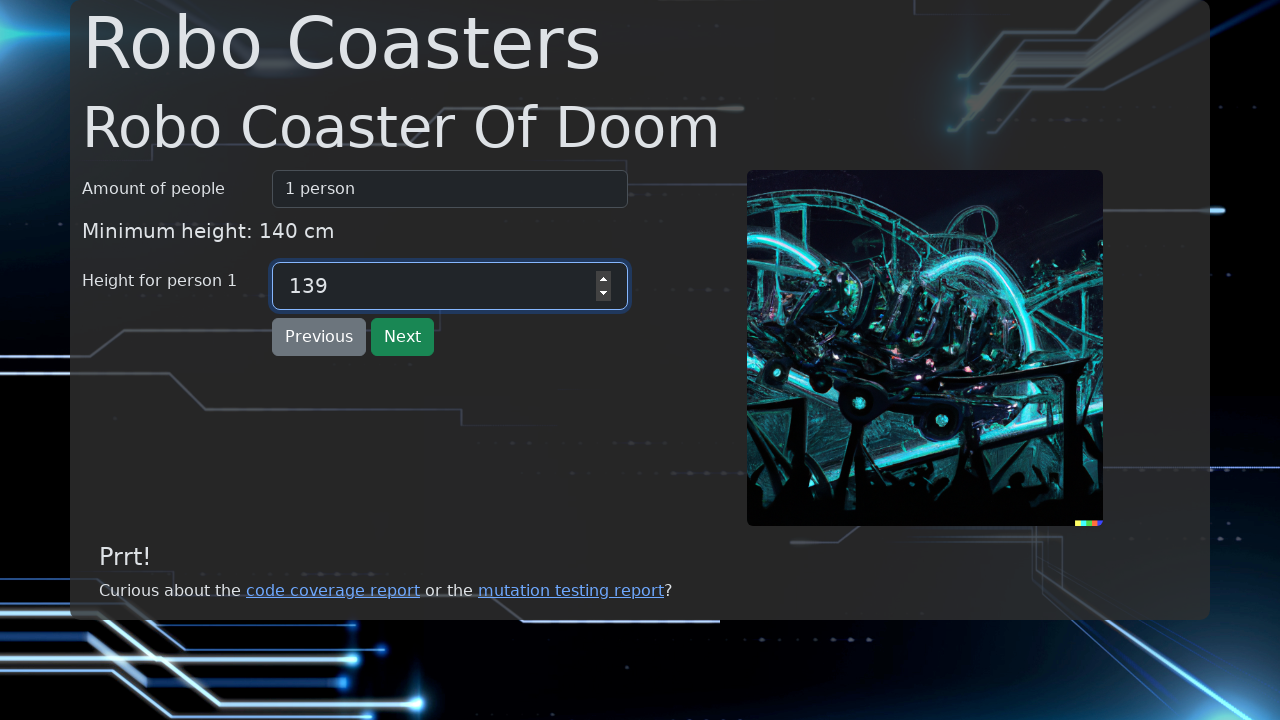

Clicked Next button with invalid height at (402, 337) on internal:role=button[name="Next"i]
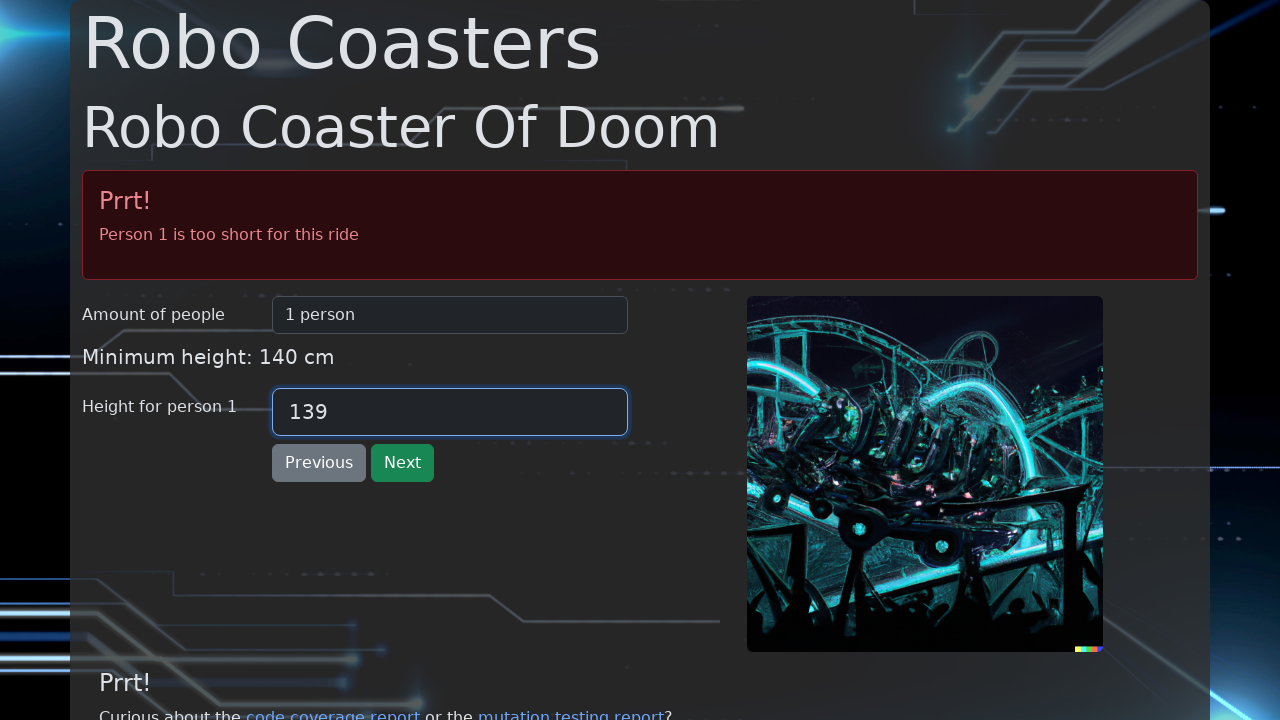

Clicked on error message indicating person is too short at (640, 235) on internal:text="Person 1 is too short for"i
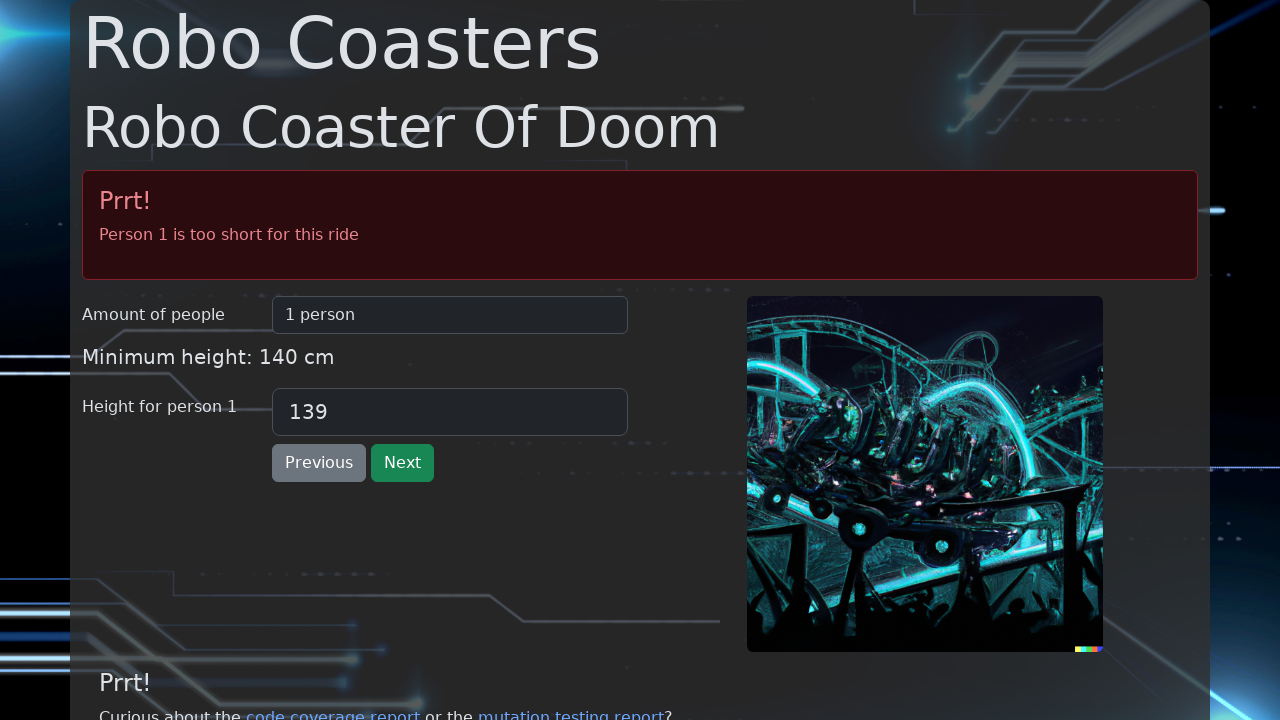

Clicked on height field to update it at (450, 412) on internal:label="Height for person"i
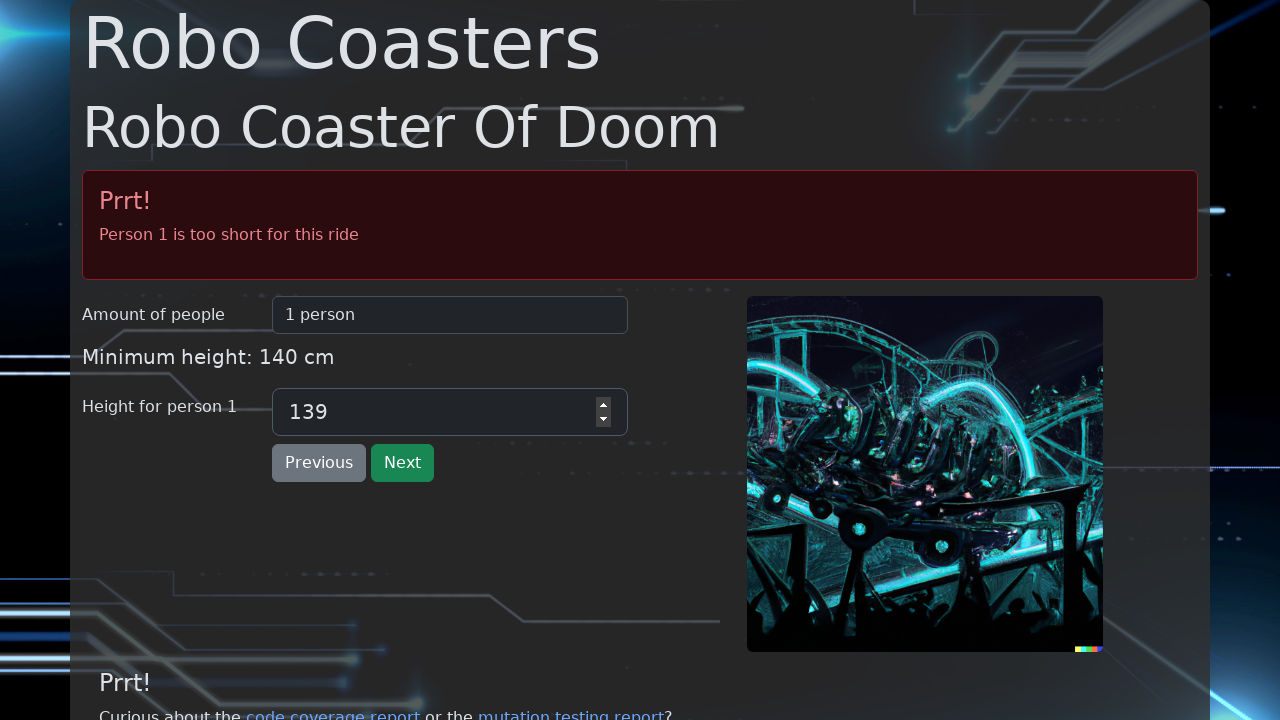

Clicked on height field again at (450, 412) on internal:label="Height for person"i
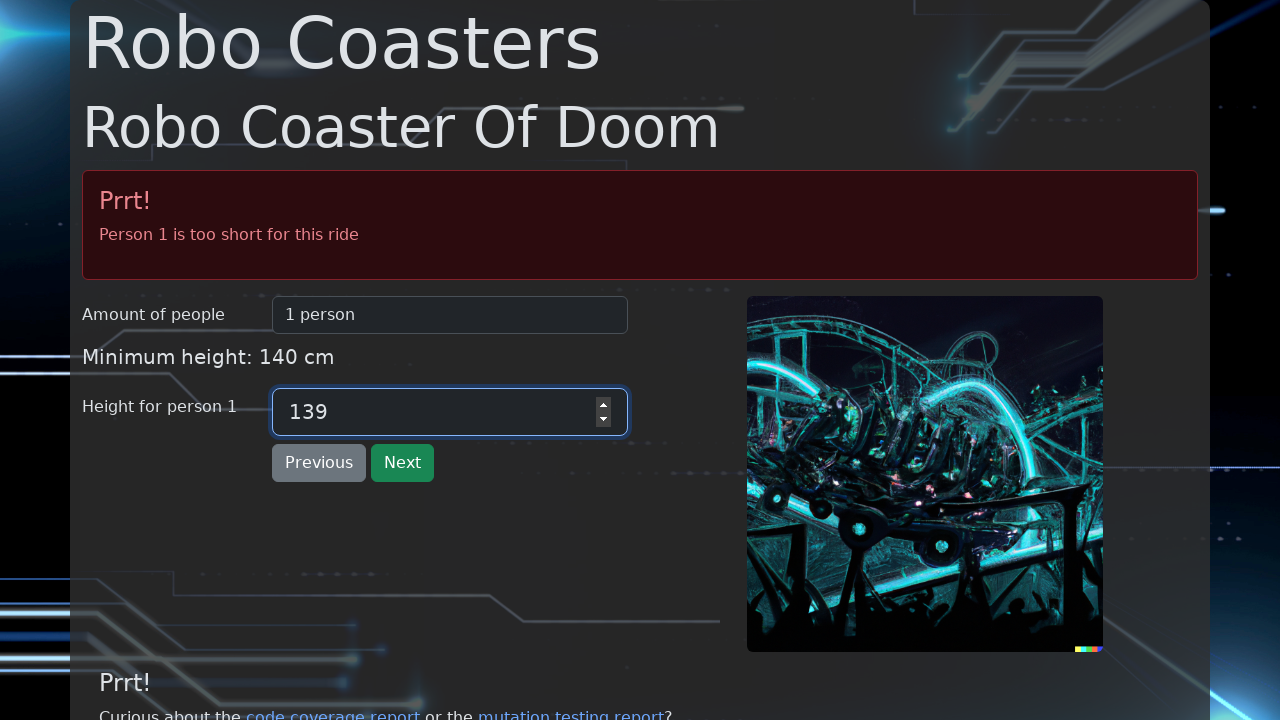

Entered height of 141cm (minimum valid height) on internal:label="Height for person"i
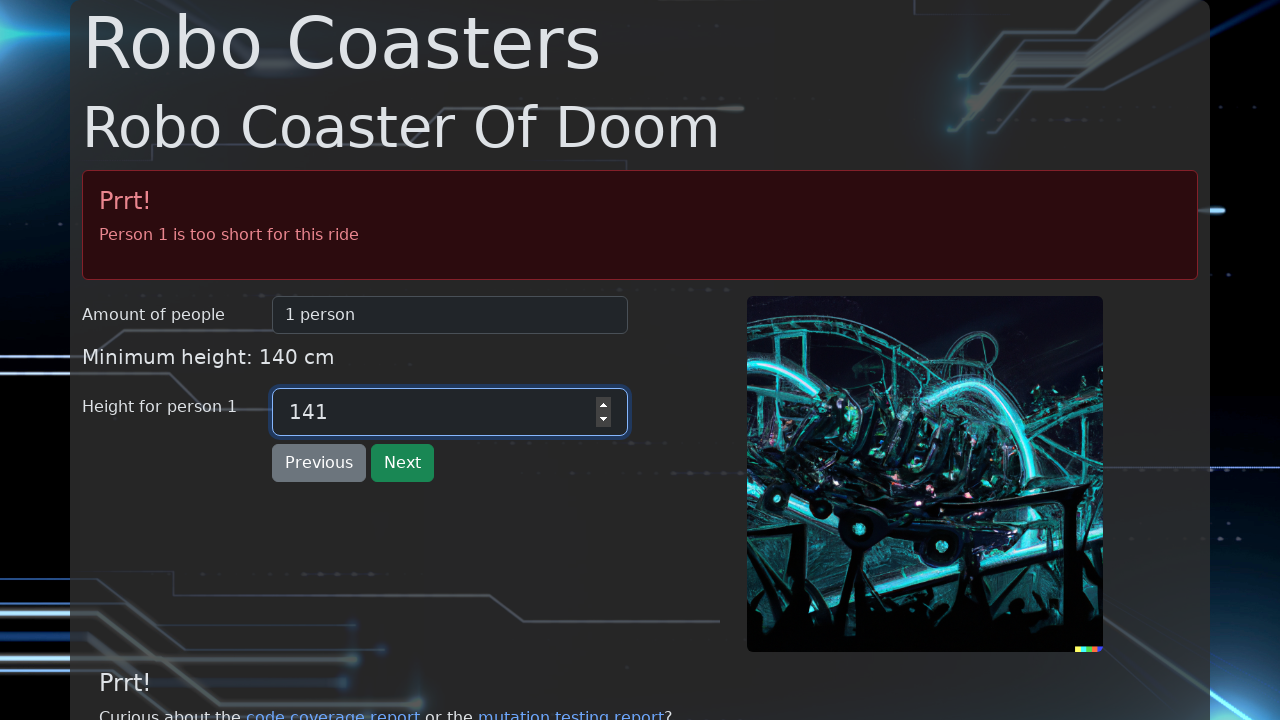

Clicked Next button with valid height of 141cm at (402, 463) on internal:role=button[name="Next"i]
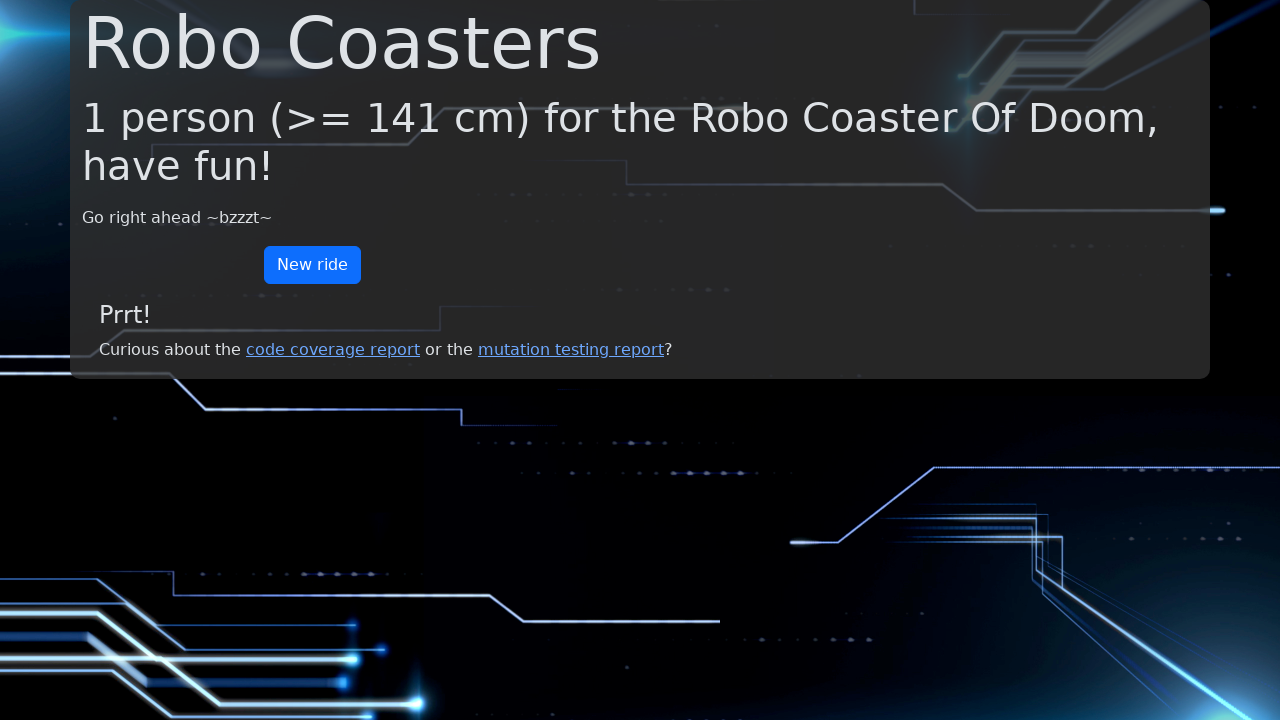

Verified success message showing 1 person with minimum height requirement met at (640, 142) on internal:text="1 person (>= 141 cm) for the"i
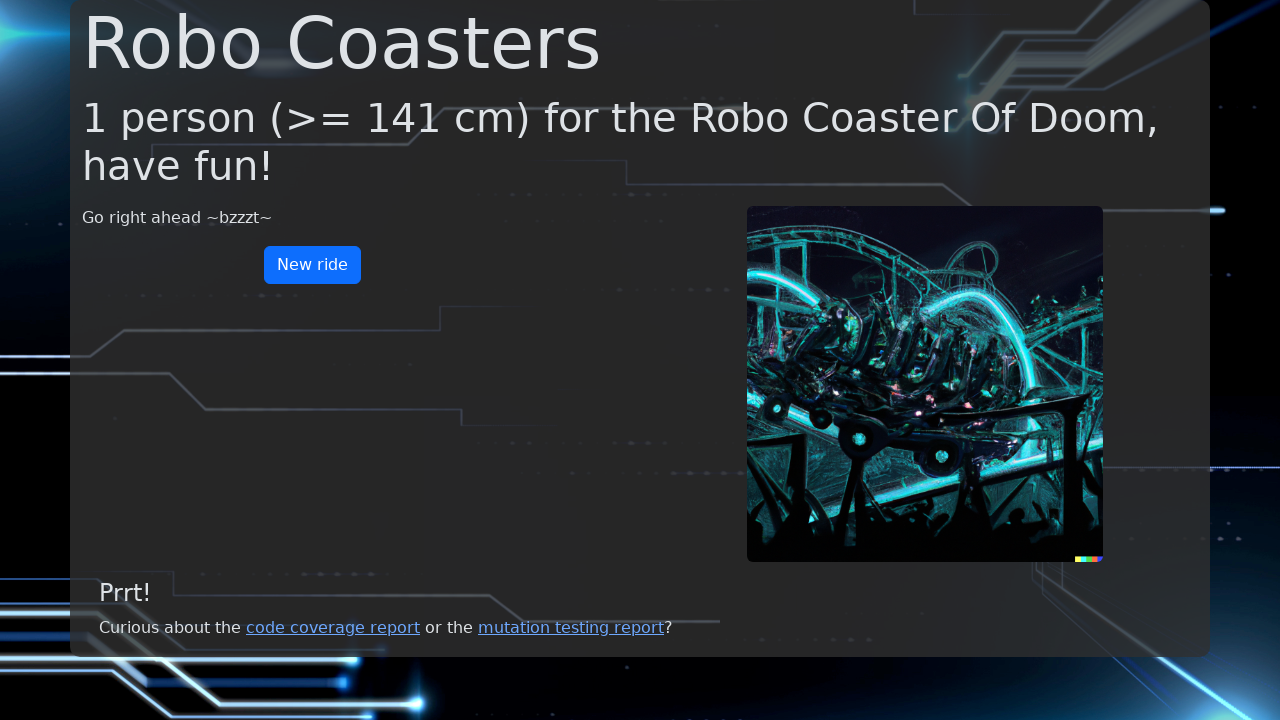

Clicked New ride link to complete test at (312, 265) on internal:role=link[name="New ride"i]
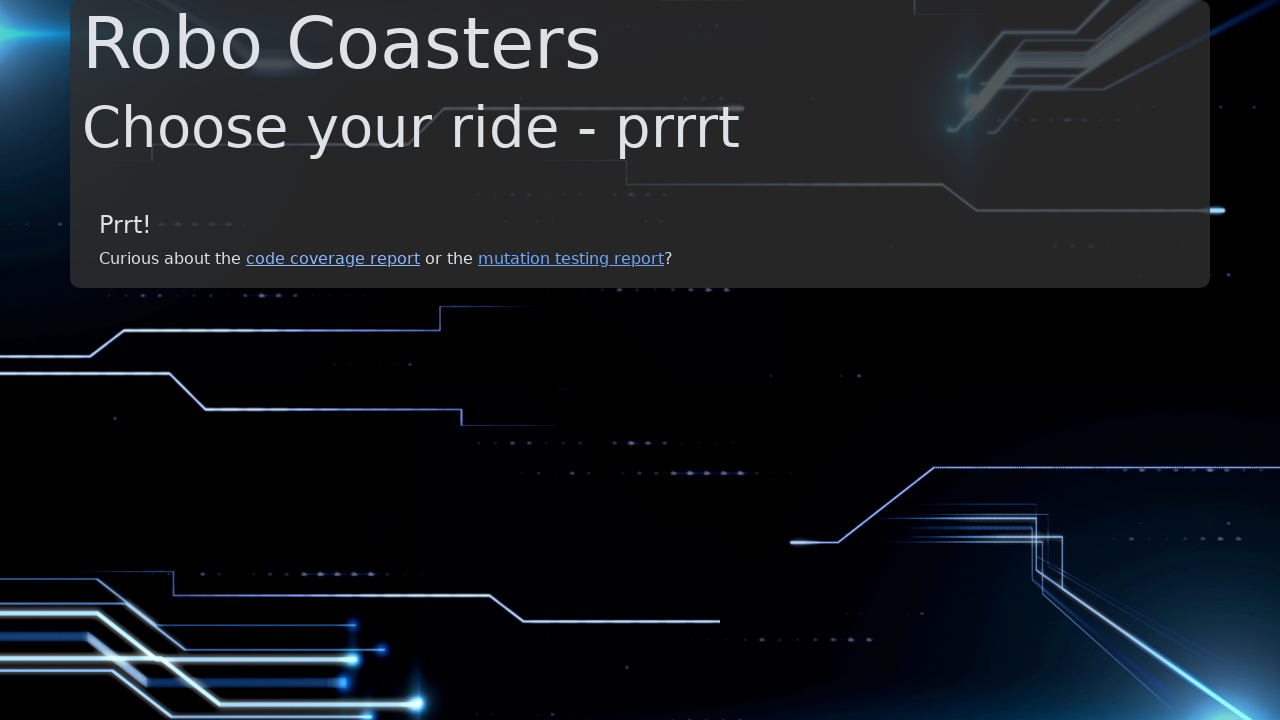

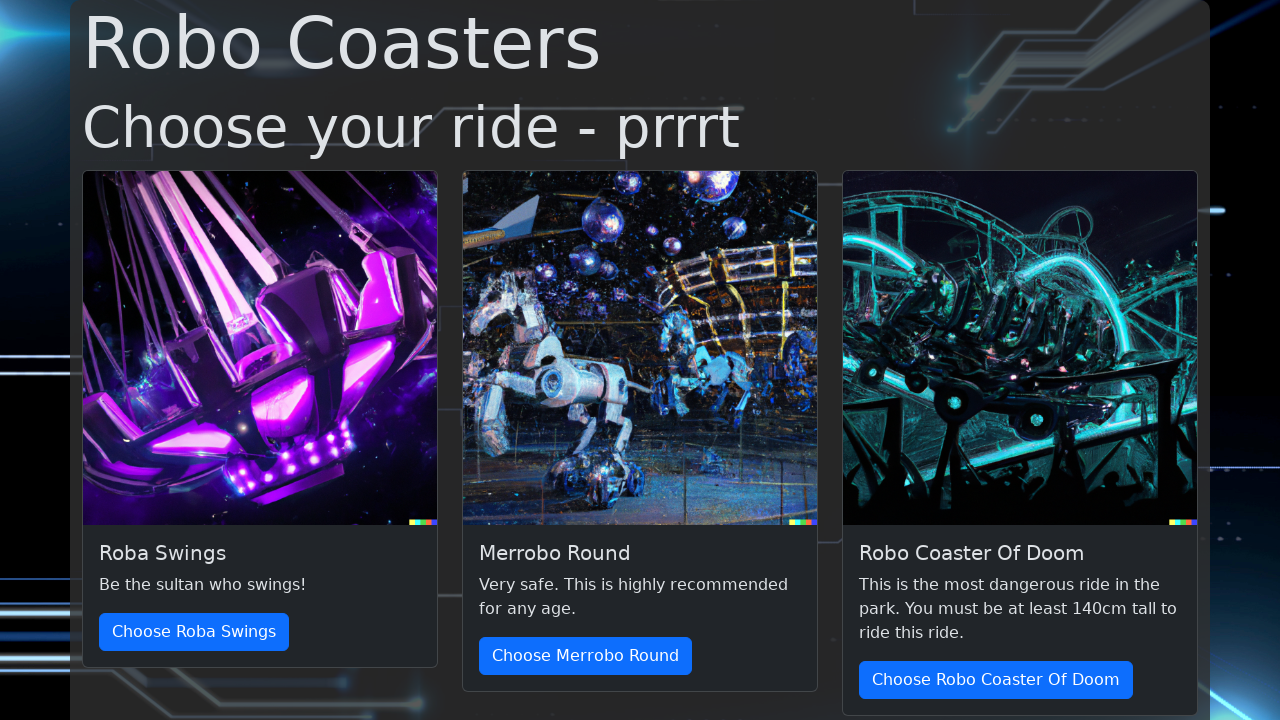